Clicks the Add/Remove Elements link and verifies the page header displays correctly

Starting URL: https://the-internet.herokuapp.com/

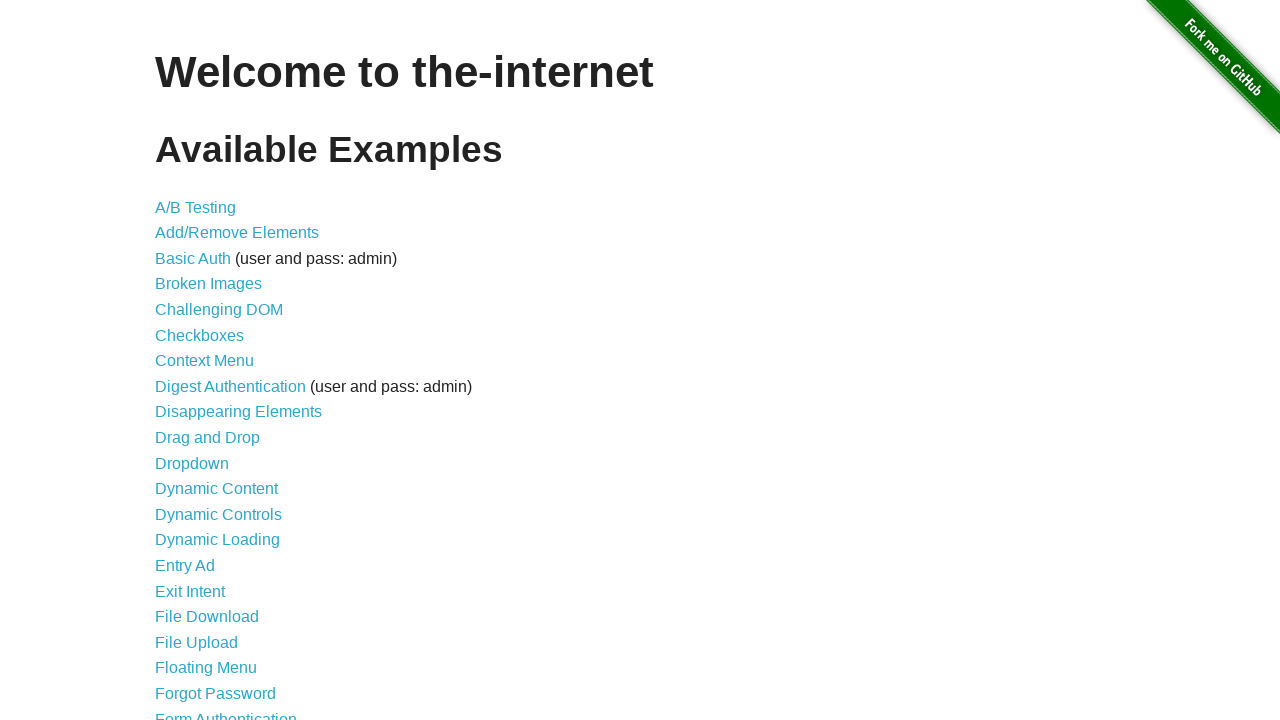

Clicked the Add/Remove Elements link at (237, 233) on a[href='/add_remove_elements/']
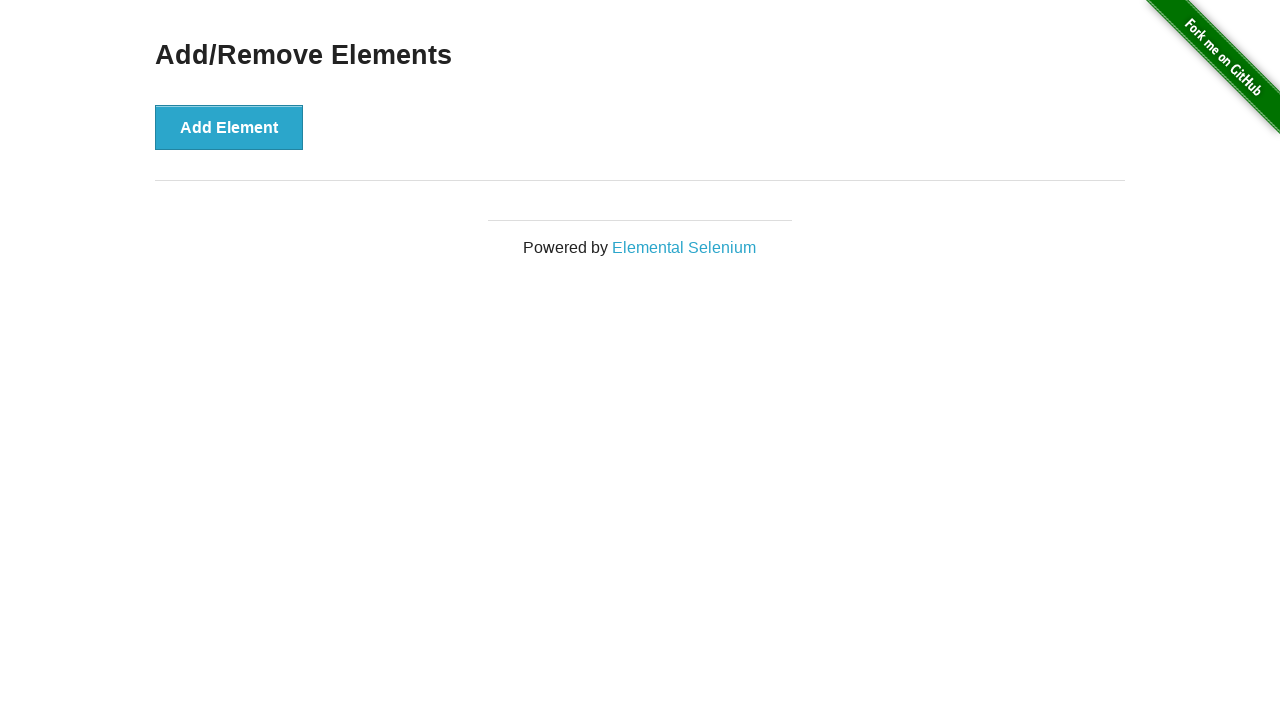

Page header loaded and verified
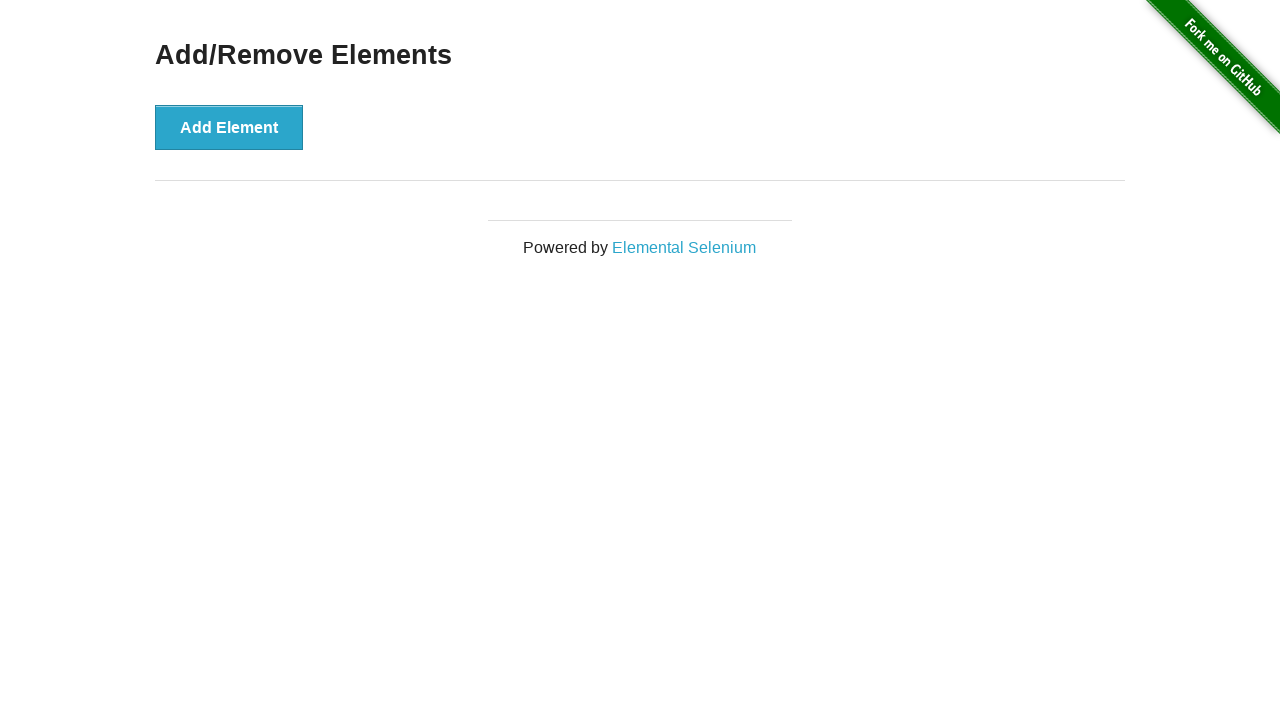

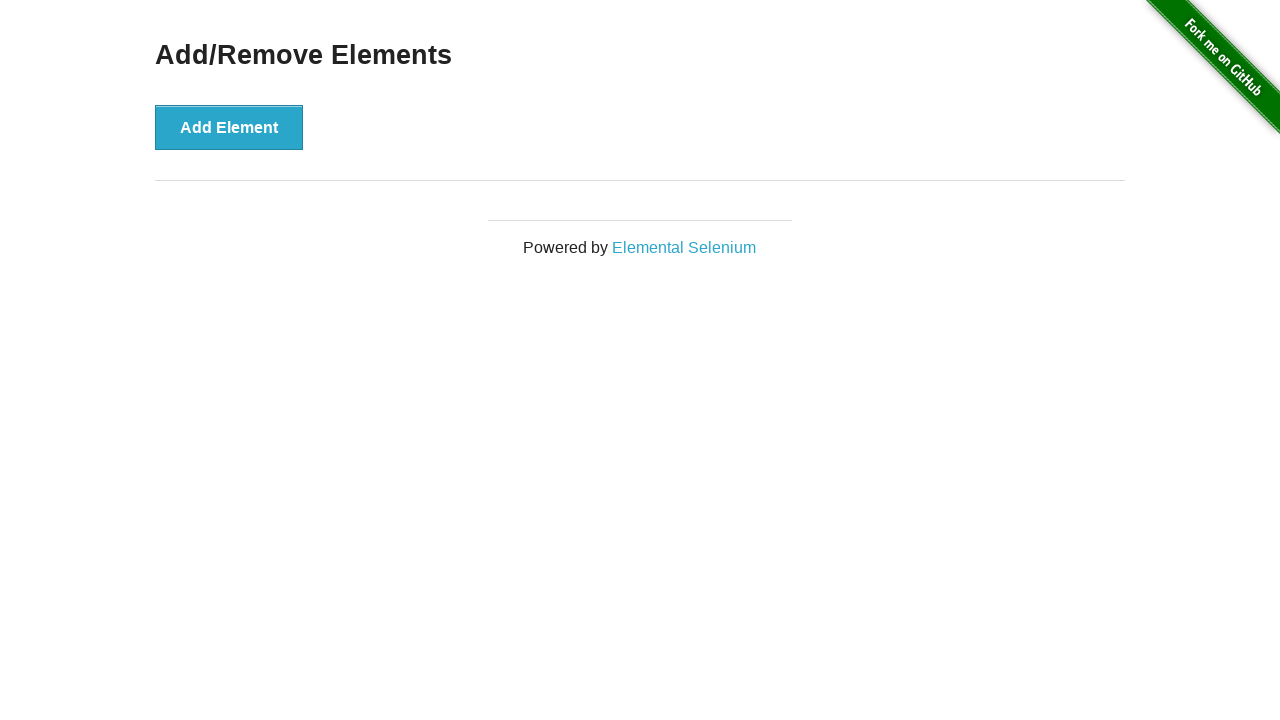